Navigates to Mars NASA news site and waits for the news content to load on the page

Starting URL: https://data-class-mars.s3.amazonaws.com/Mars/index.html

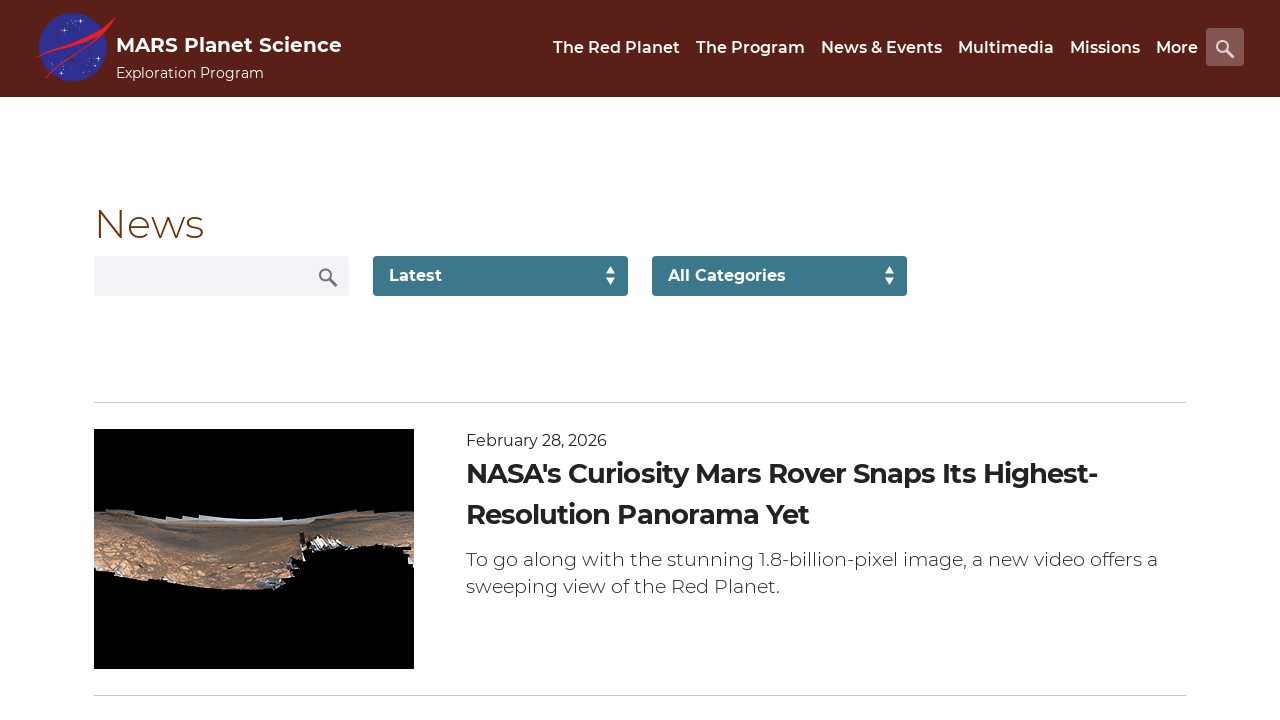

Navigated to Mars NASA news site
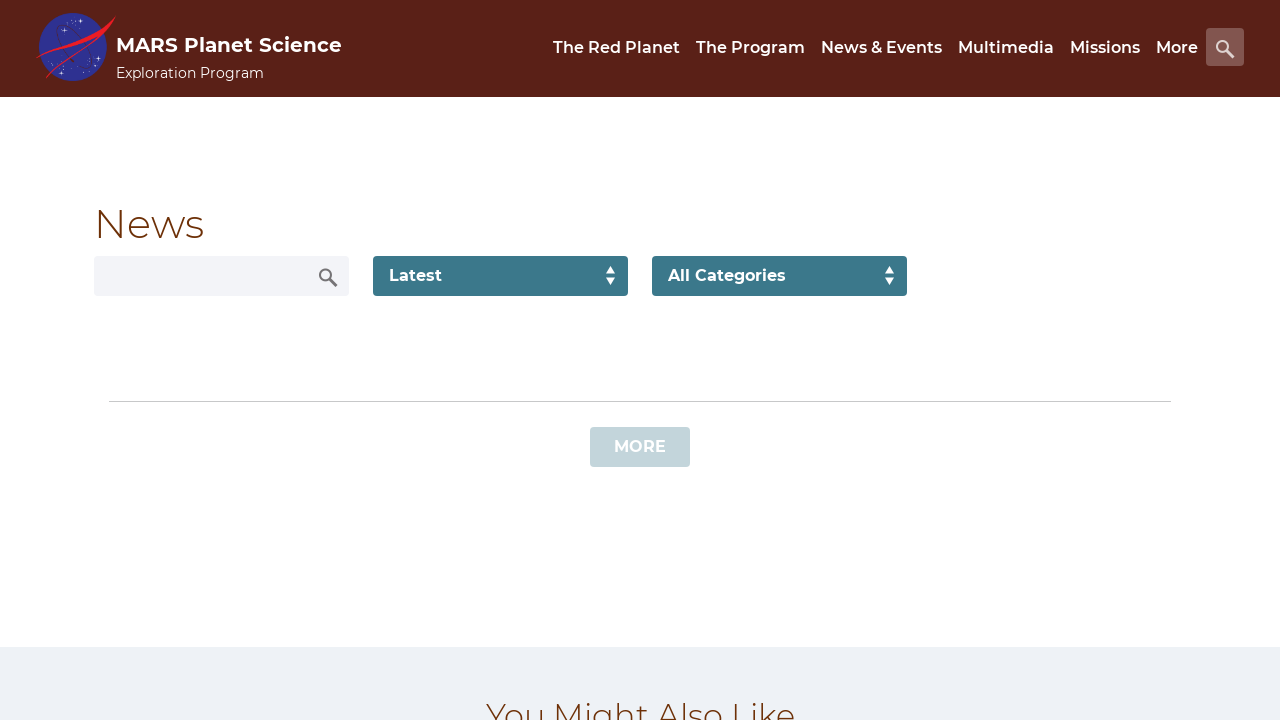

News list content loaded
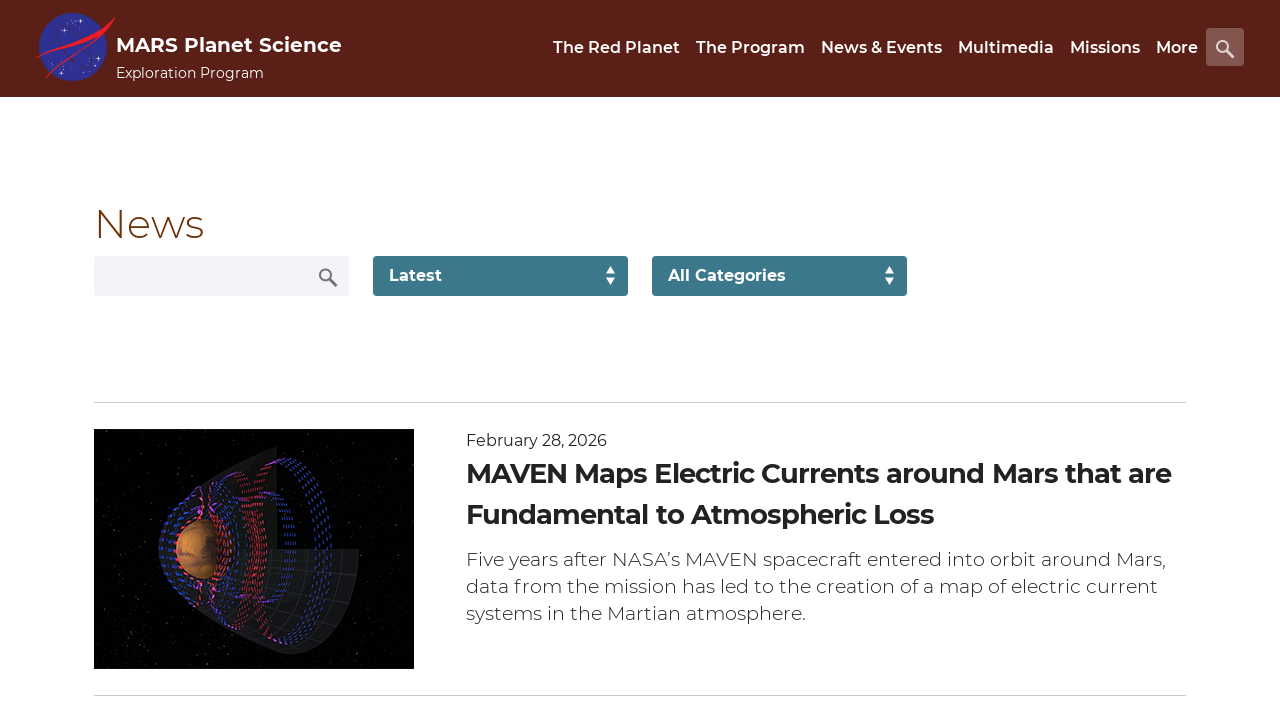

News title elements are present
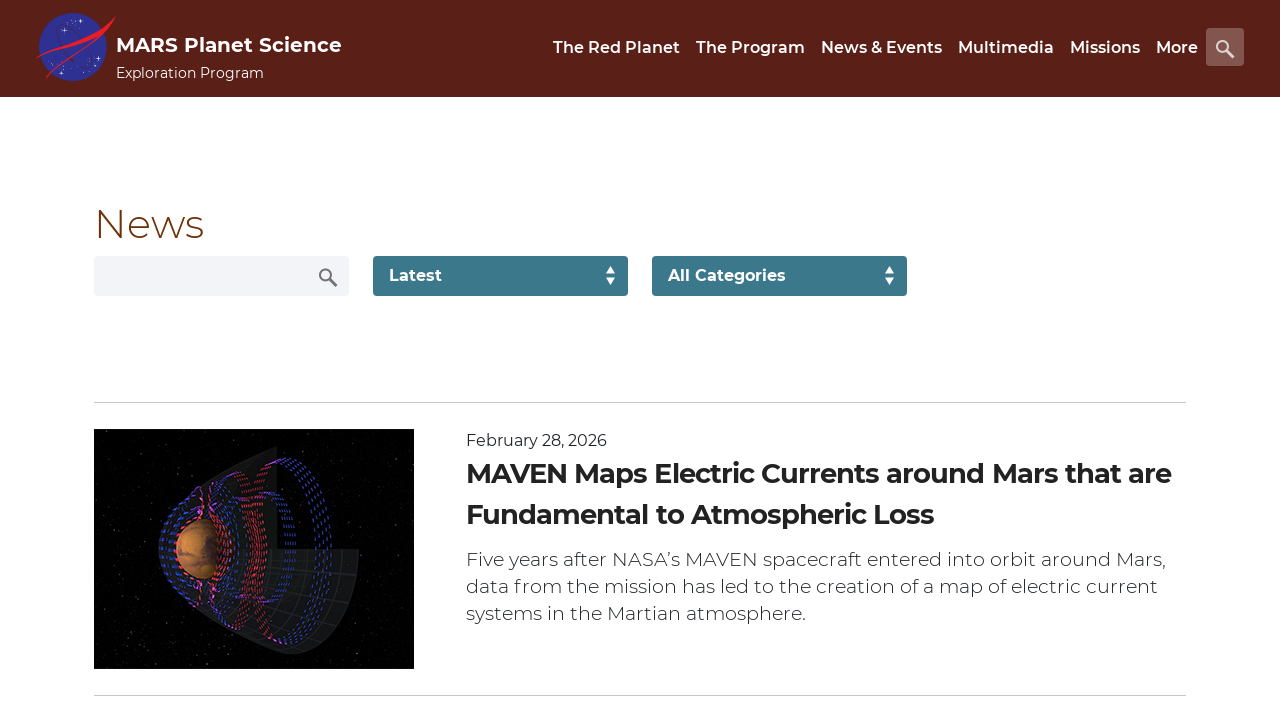

Article teaser body elements are present
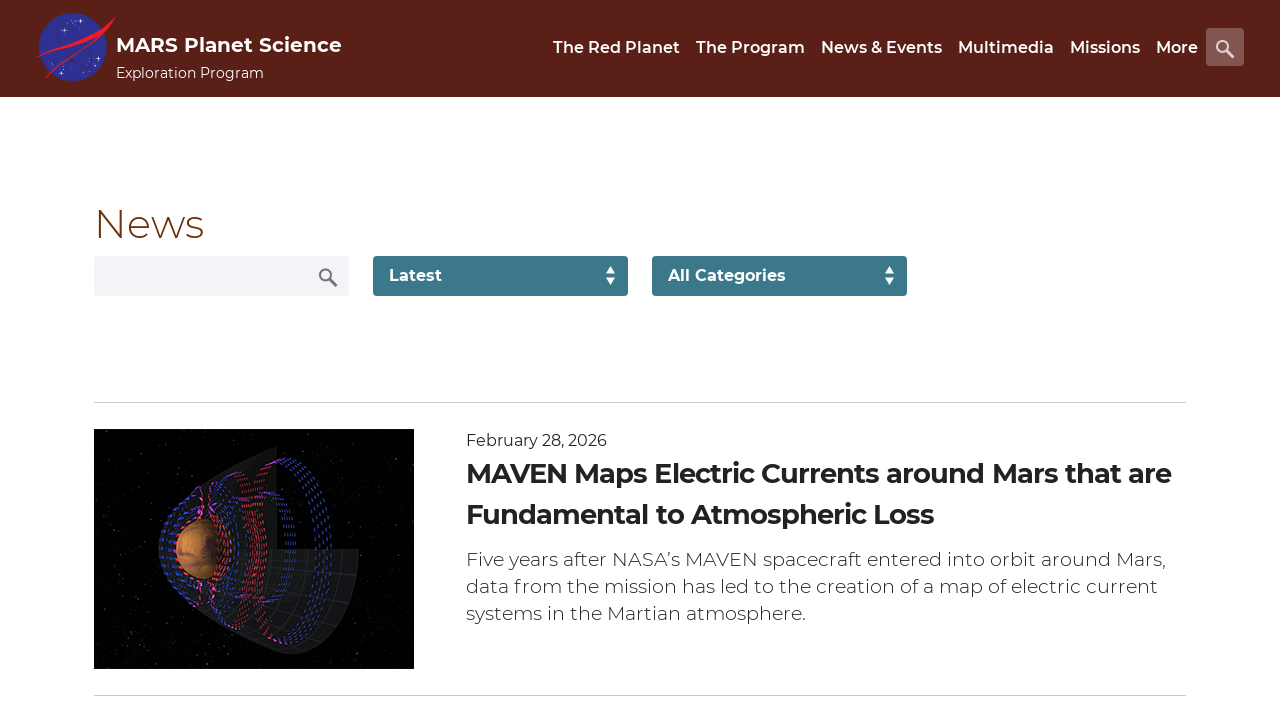

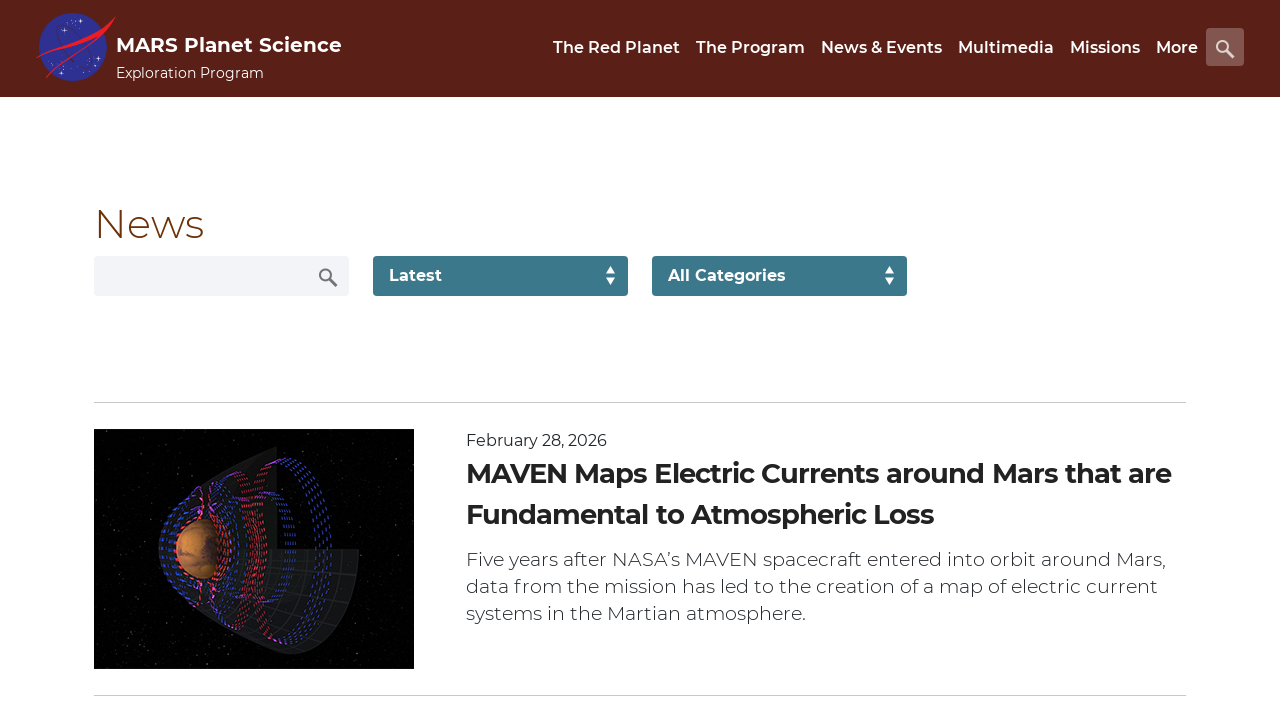